Tests multiple window handling by opening popup windows and switching between them to interact with elements in each window

Starting URL: https://omayo.blogspot.com/

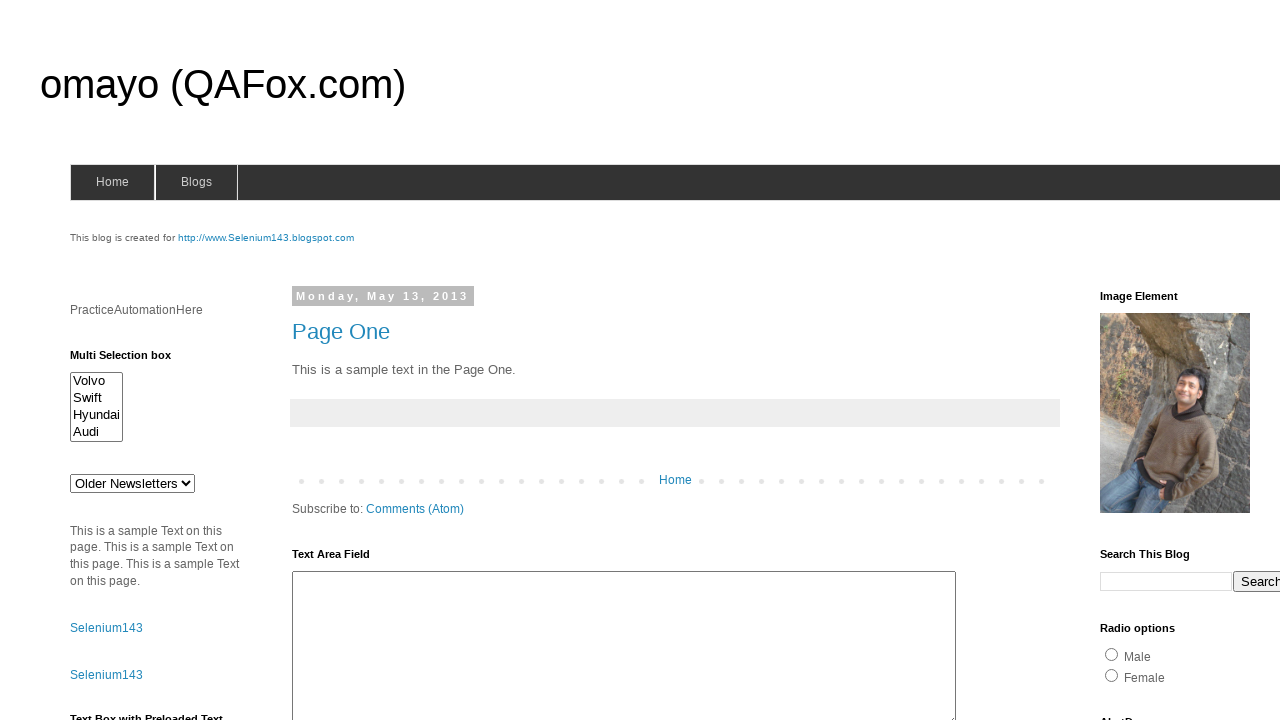

Clicked on Blogger link to open new window at (753, 673) on a:text('Blogger')
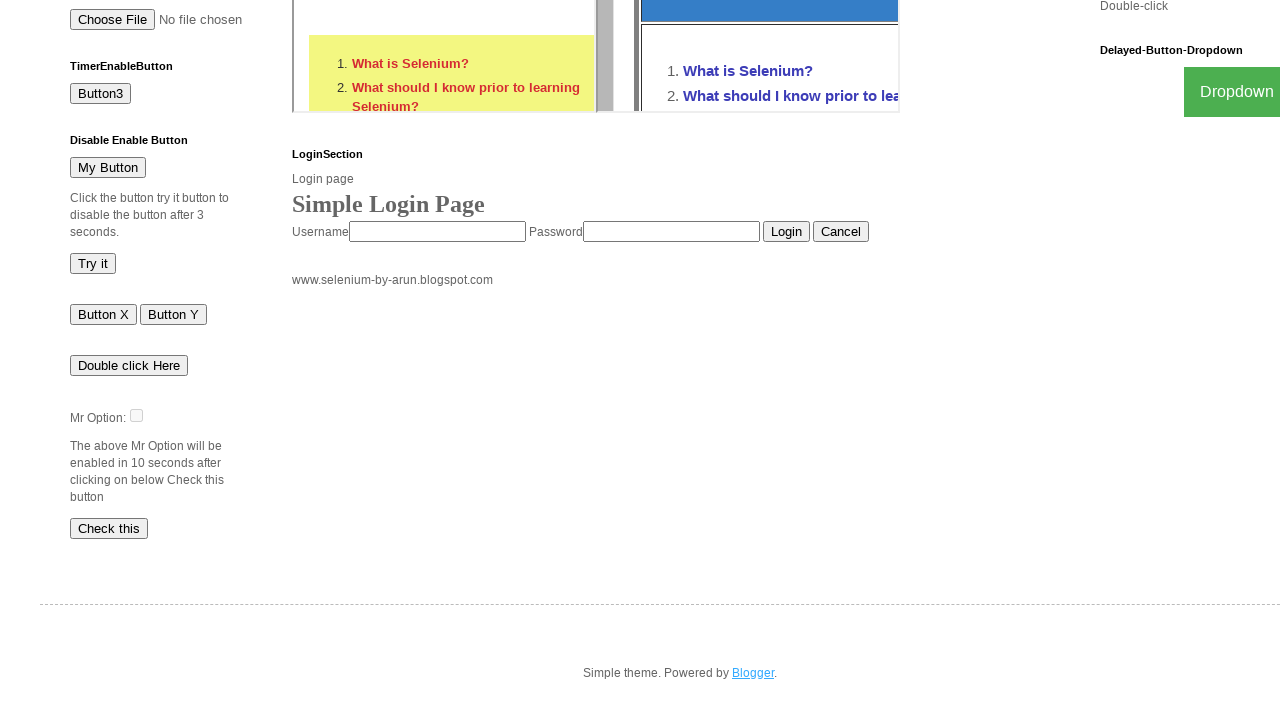

New Blogger window opened and captured
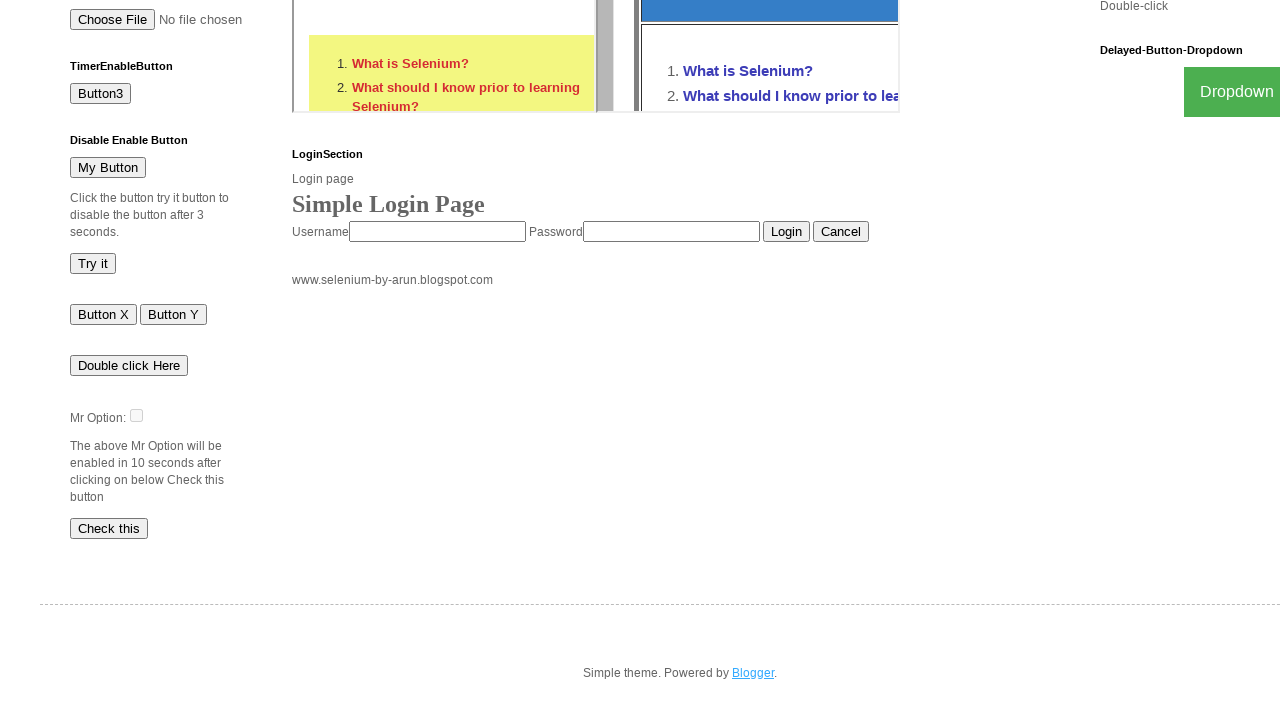

Clicked on 'Open a popup window' link at (132, 360) on a:text('Open a popup window')
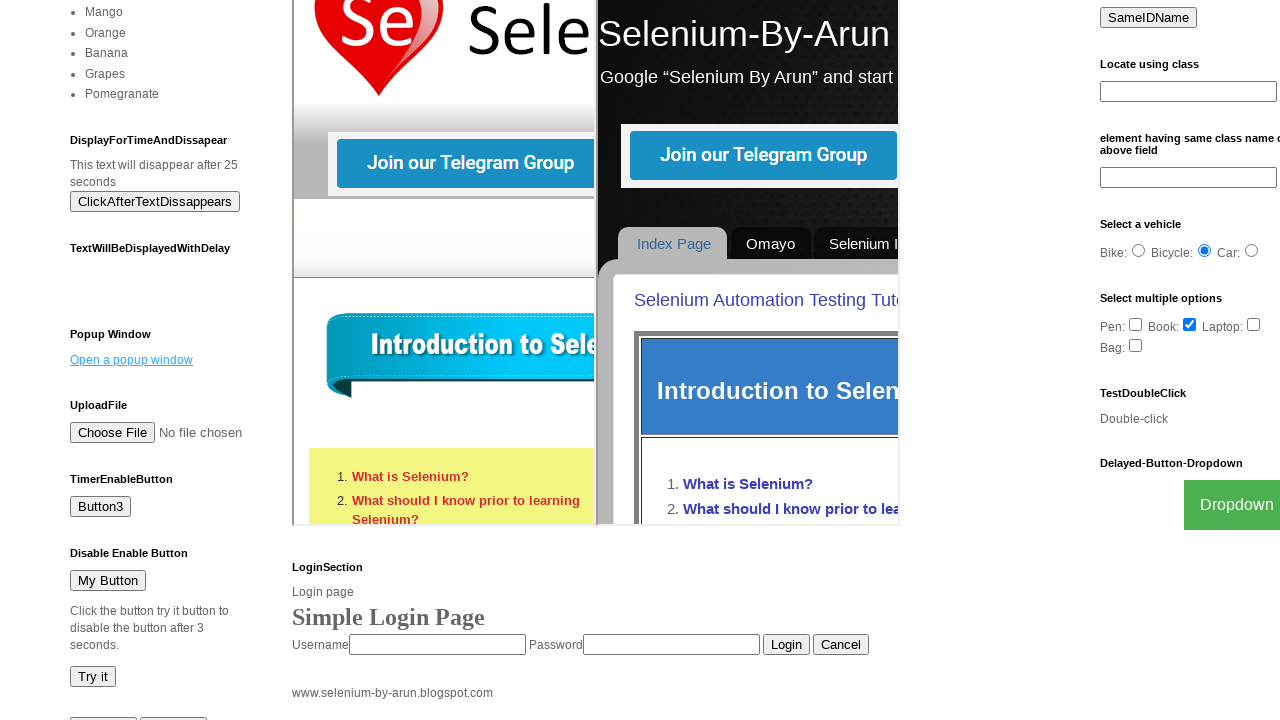

Popup window opened and captured
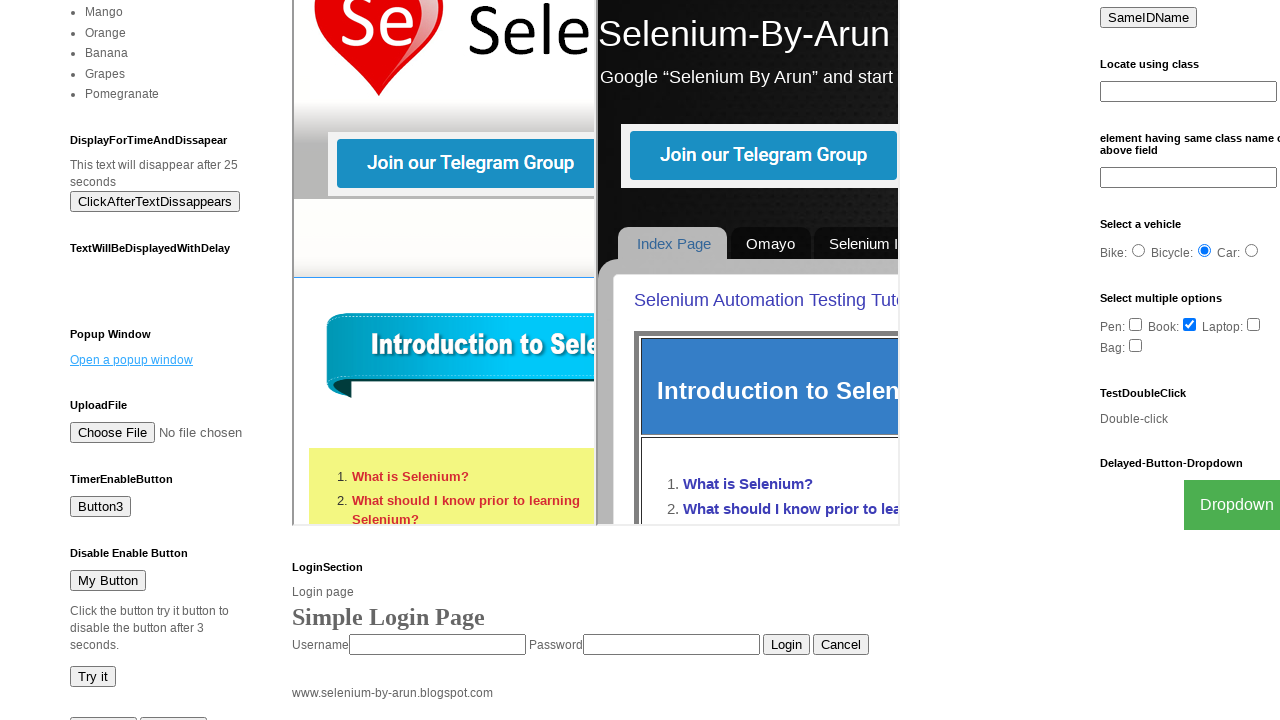

Retrieved h3 text from popup window: 'New Window'
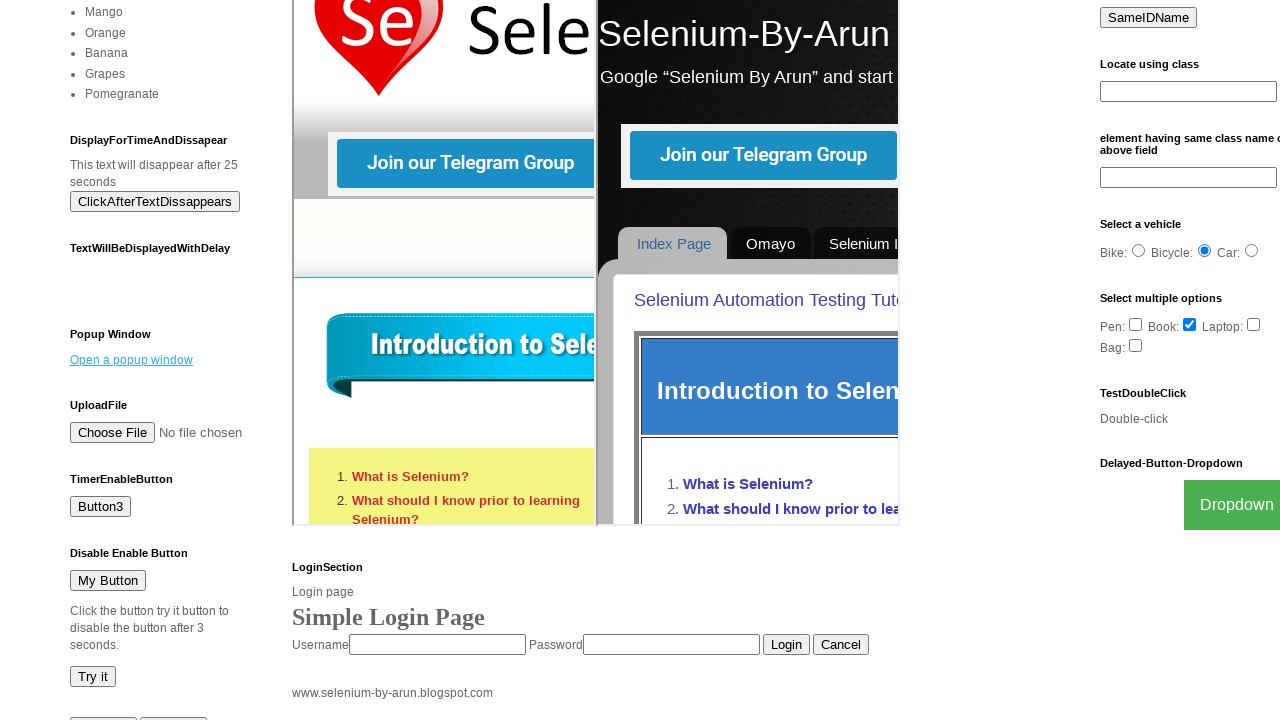

Retrieved title from Blogger window: 'Blogger.com - Create a unique and beautiful blog easily.'
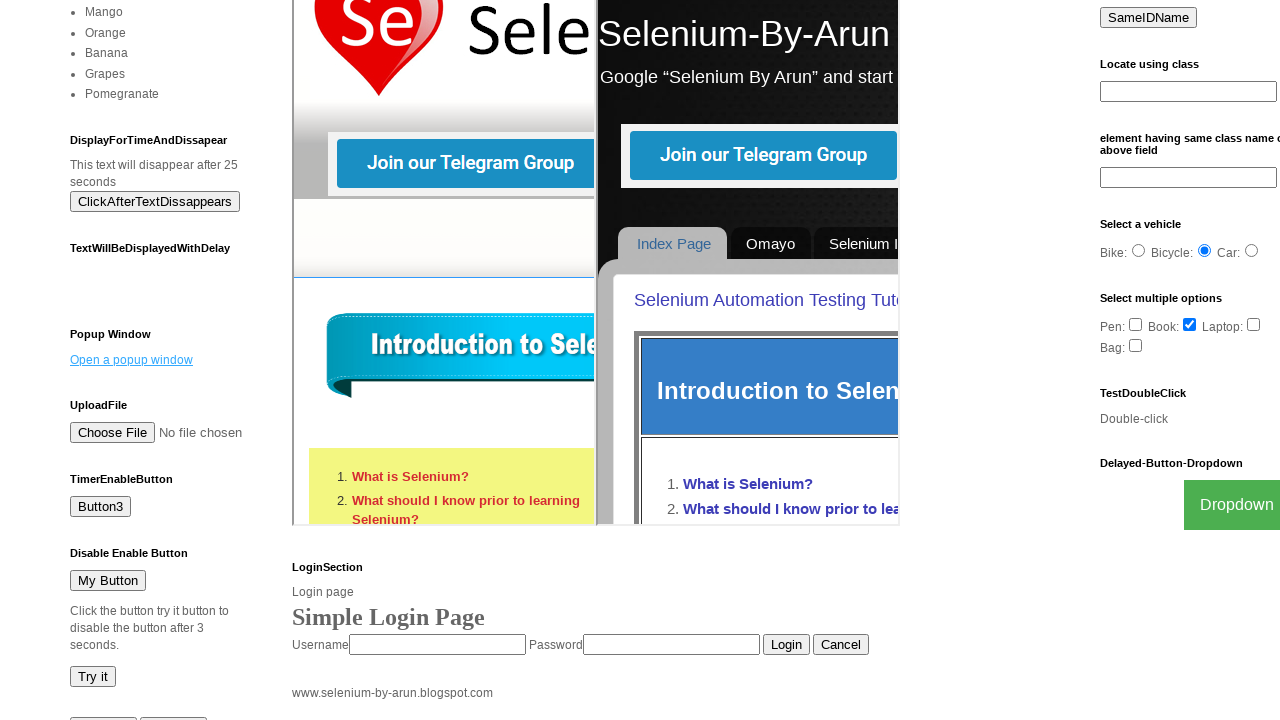

Filled textarea with ' Mostafa' in main window on #ta1
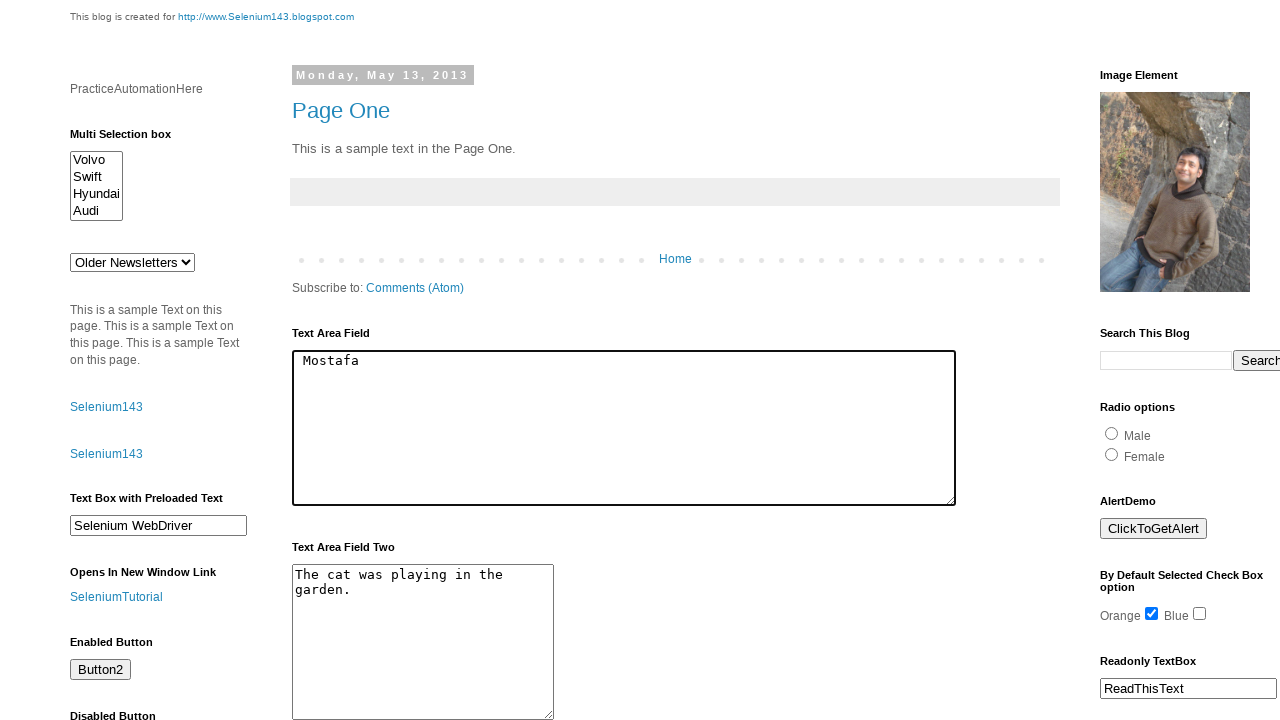

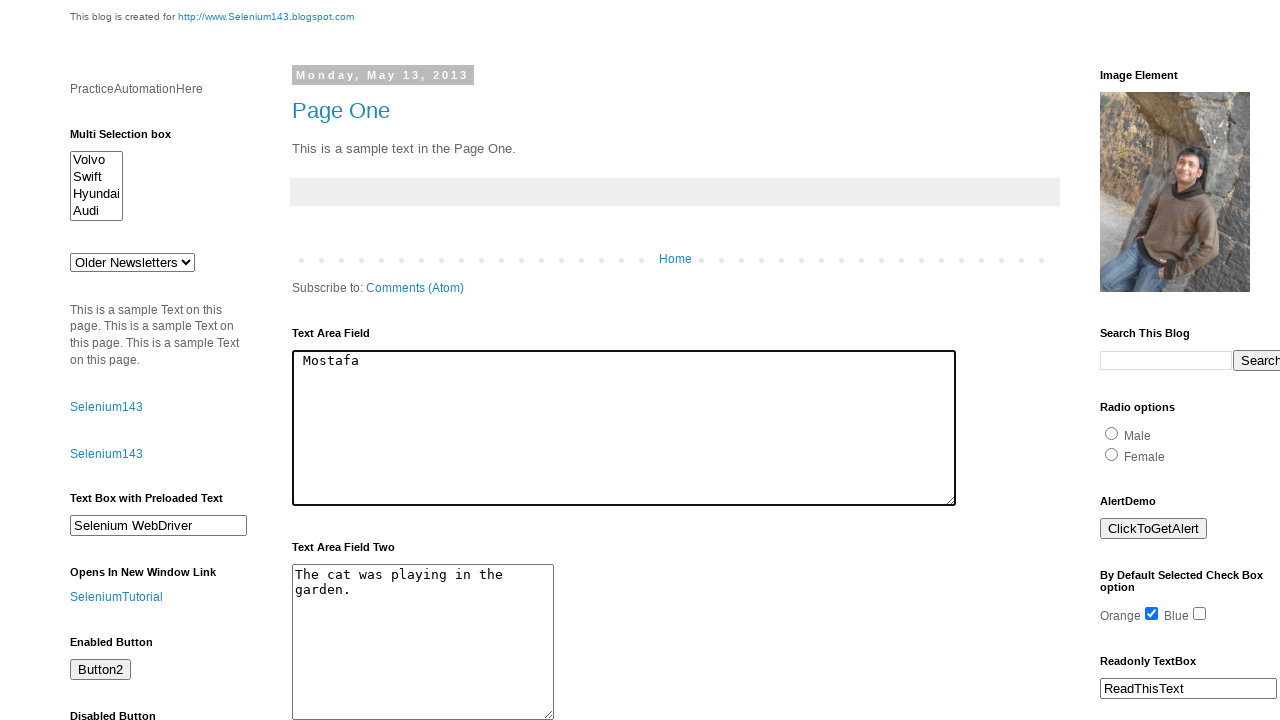